Navigates to a YouTube channel's videos page and scrolls down to load more video content

Starting URL: https://www.youtube.com/volleyballworld/videos

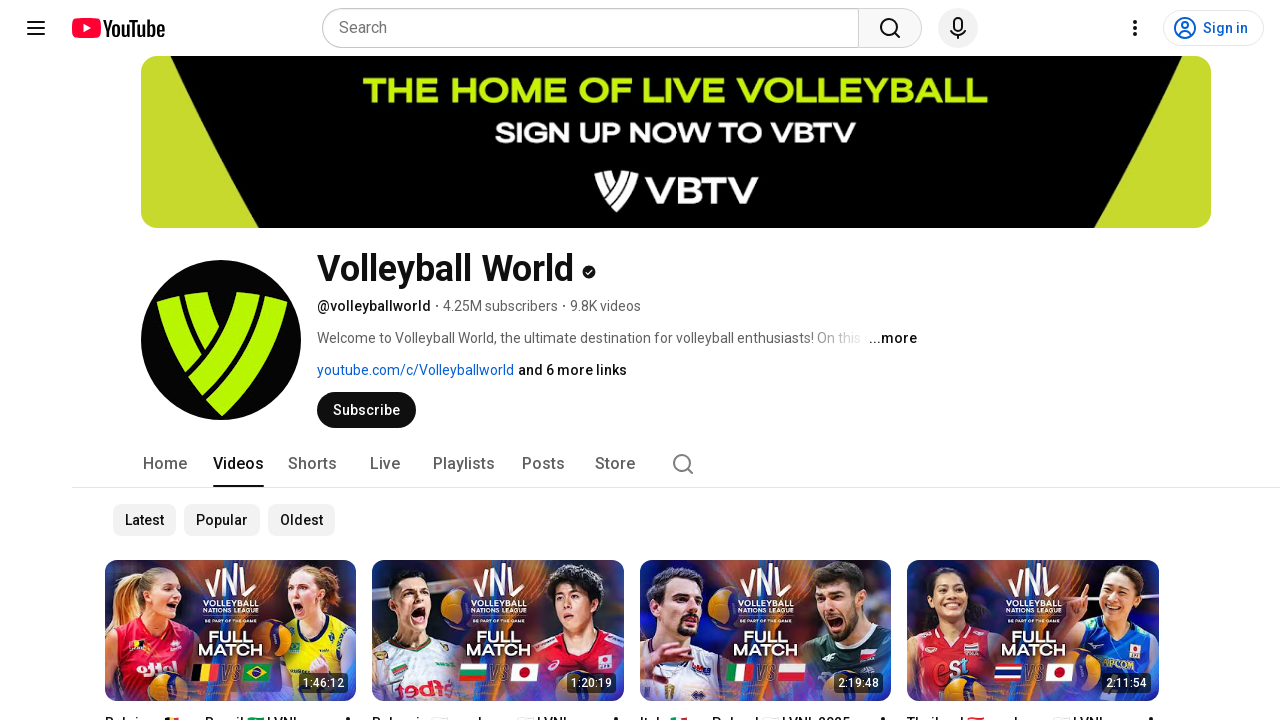

Scrolled down by 1000 pixels to load more video content
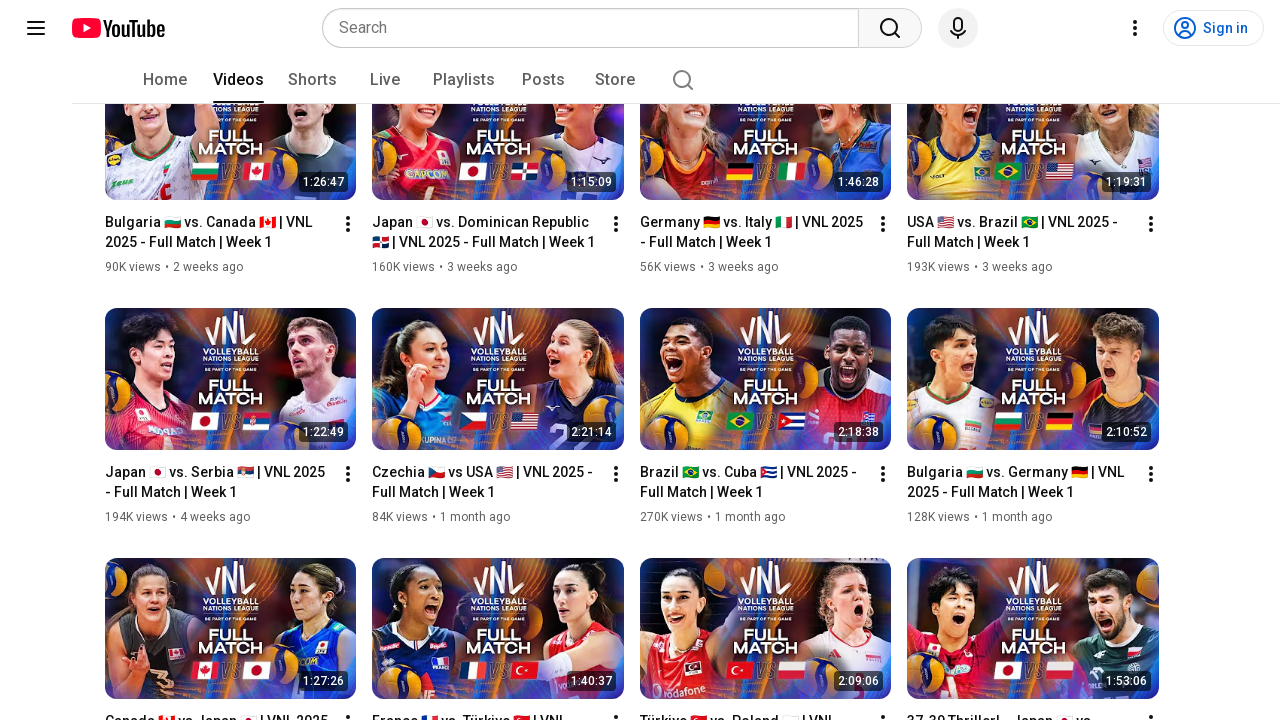

Scrolled down by another 1000 pixels to continue loading videos
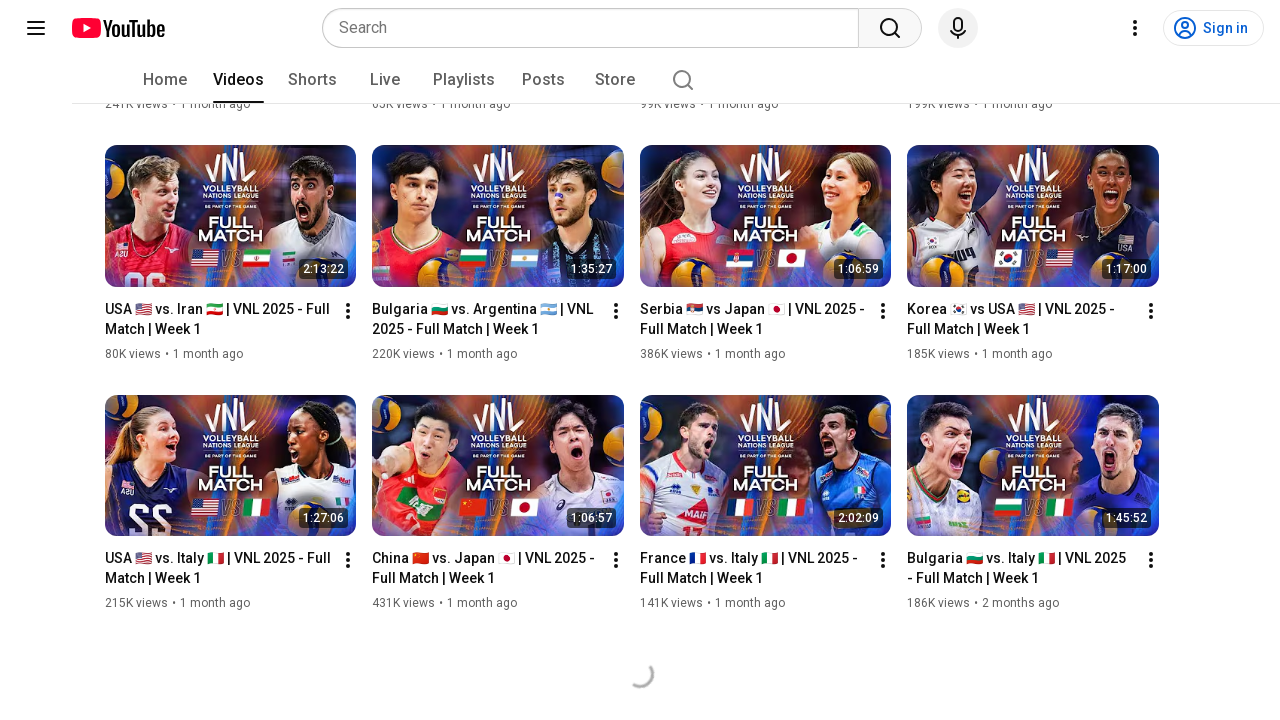

Video title links are now present on the page
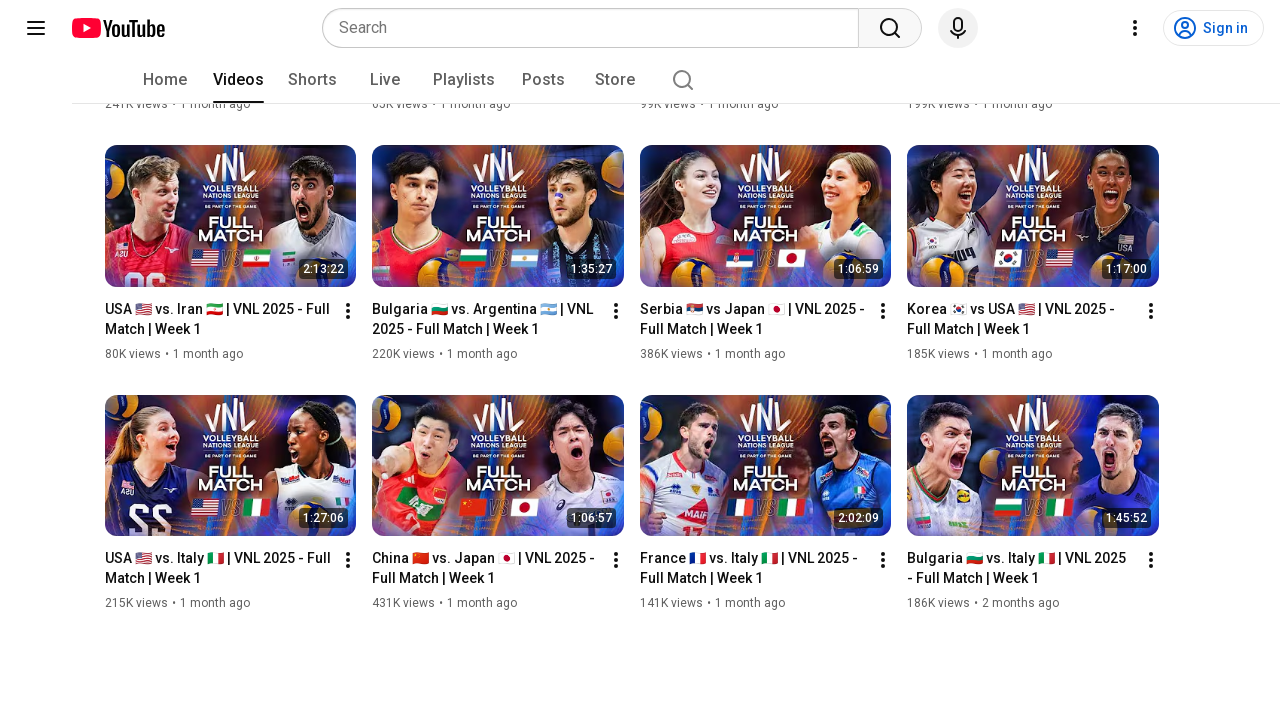

Video thumbnails have loaded successfully
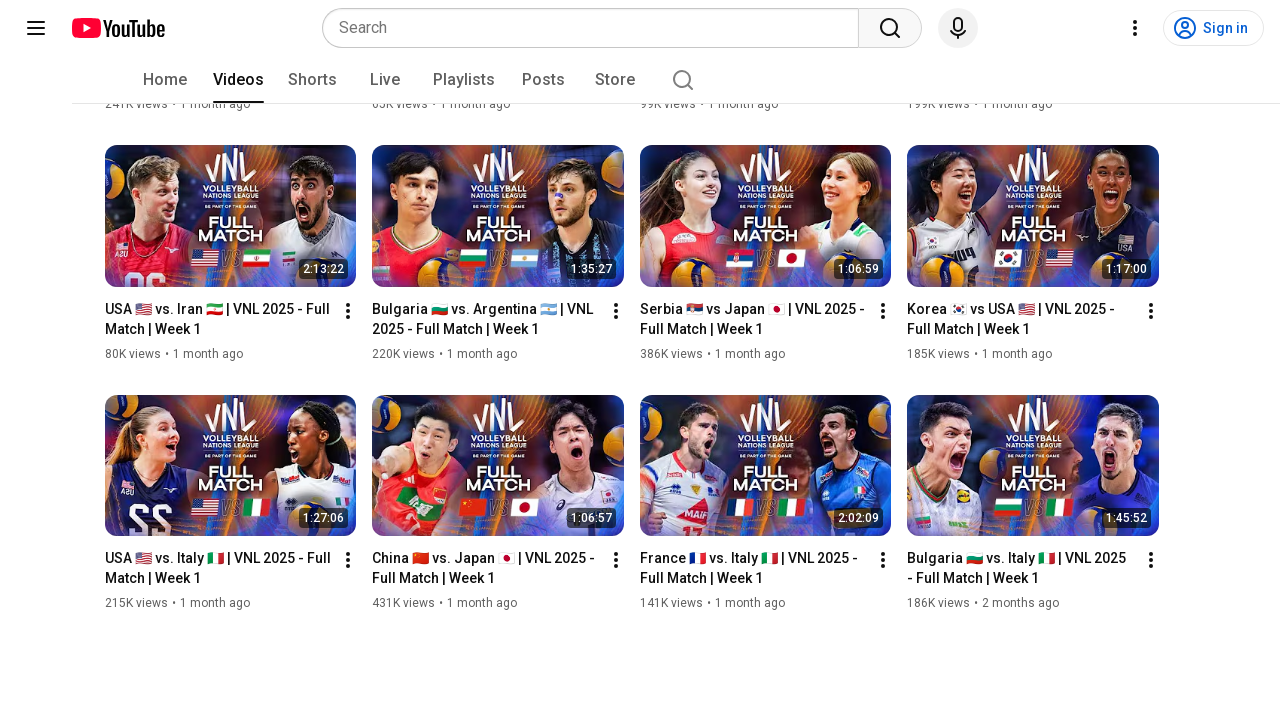

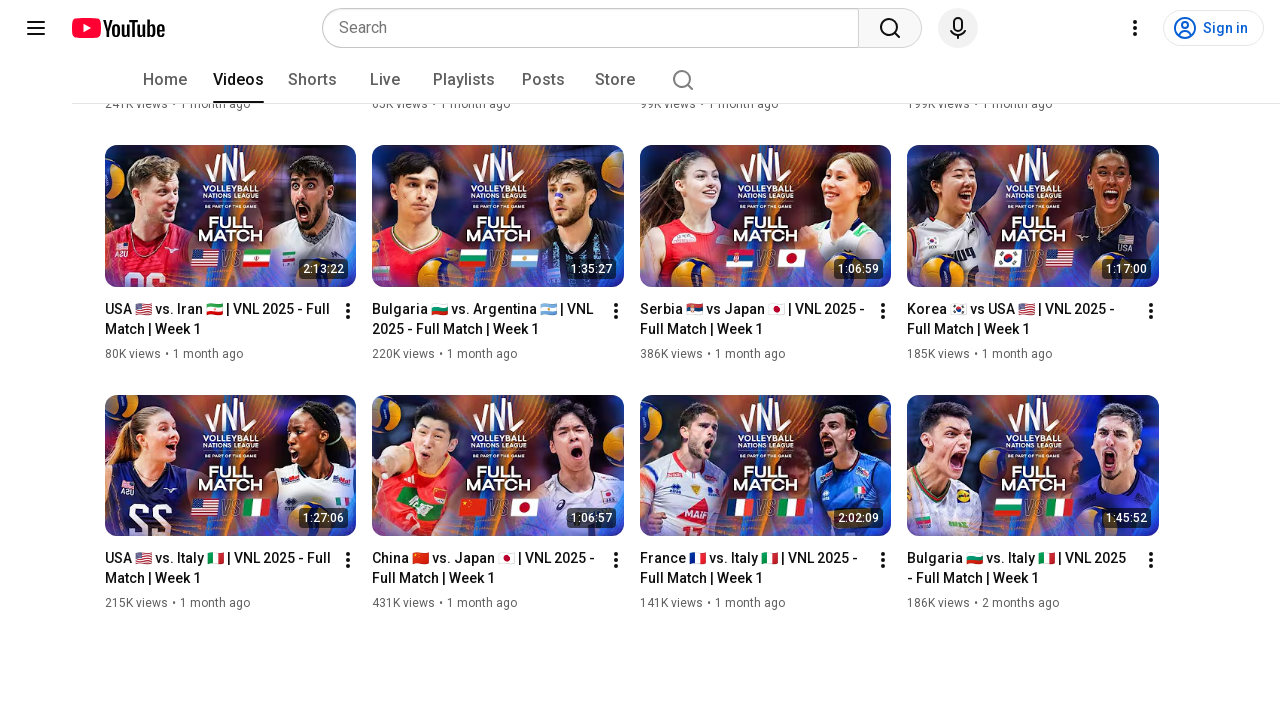